Tests window handle functionality by opening a link in a new tab and switching to it on Hacker News

Starting URL: https://news.ycombinator.com/

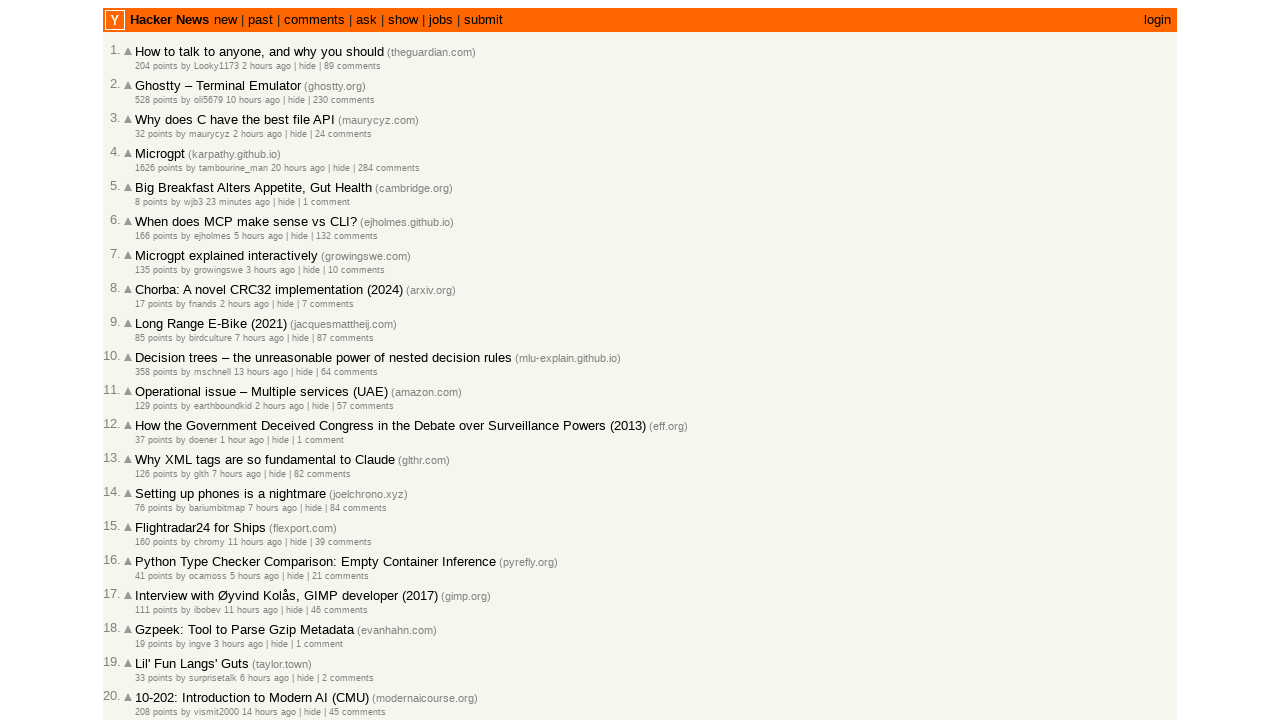

Opened 'new' link in a new tab using Ctrl+Click at (169, 20) on a:text('new')
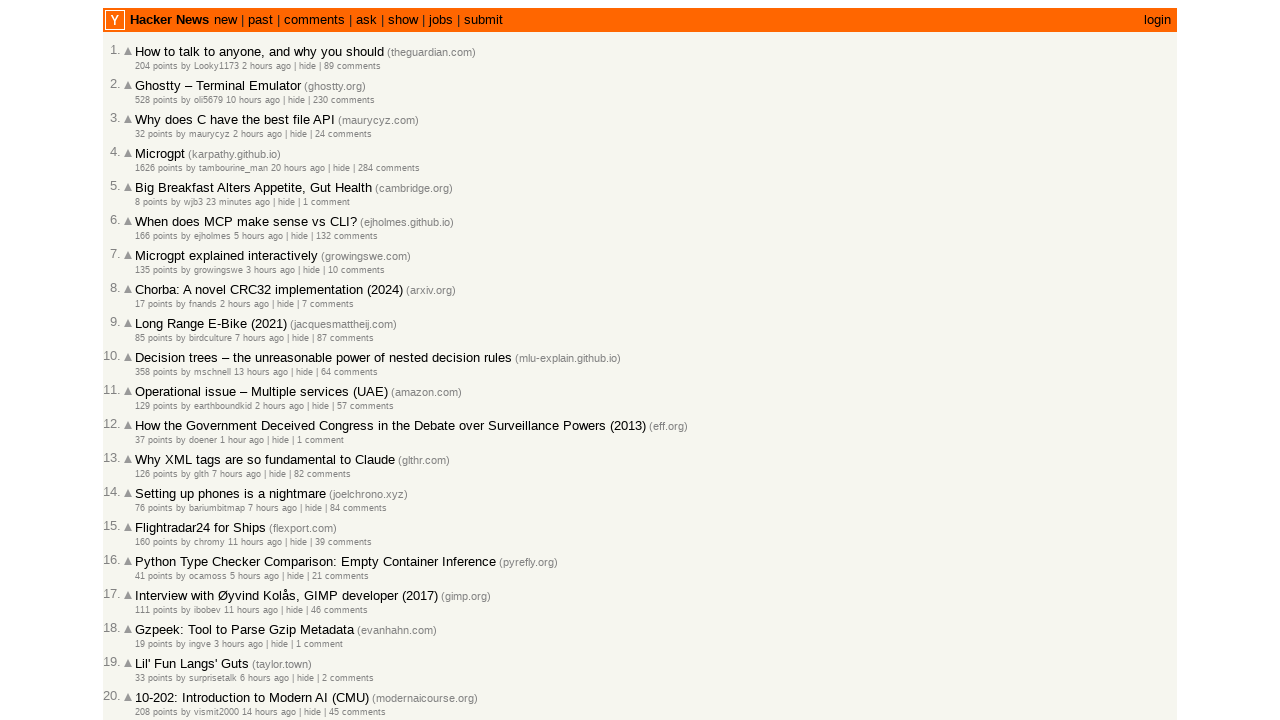

Switched to the newly opened tab
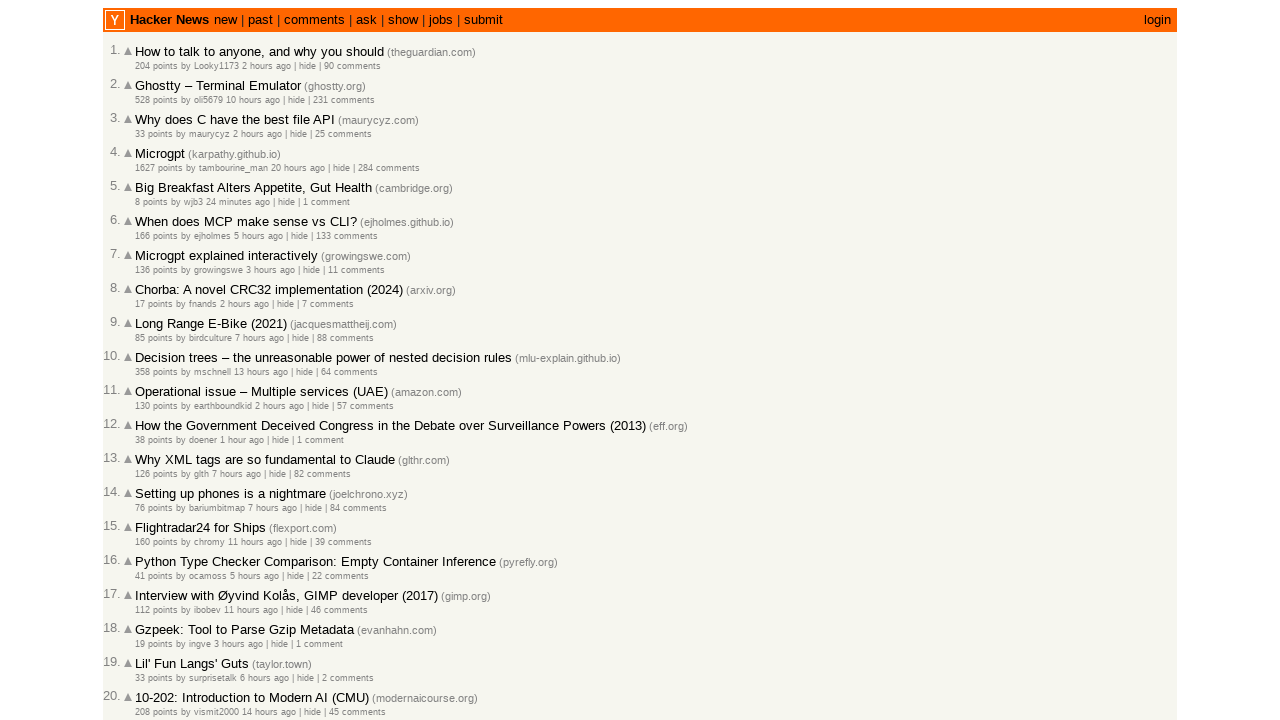

New tab page loaded completely
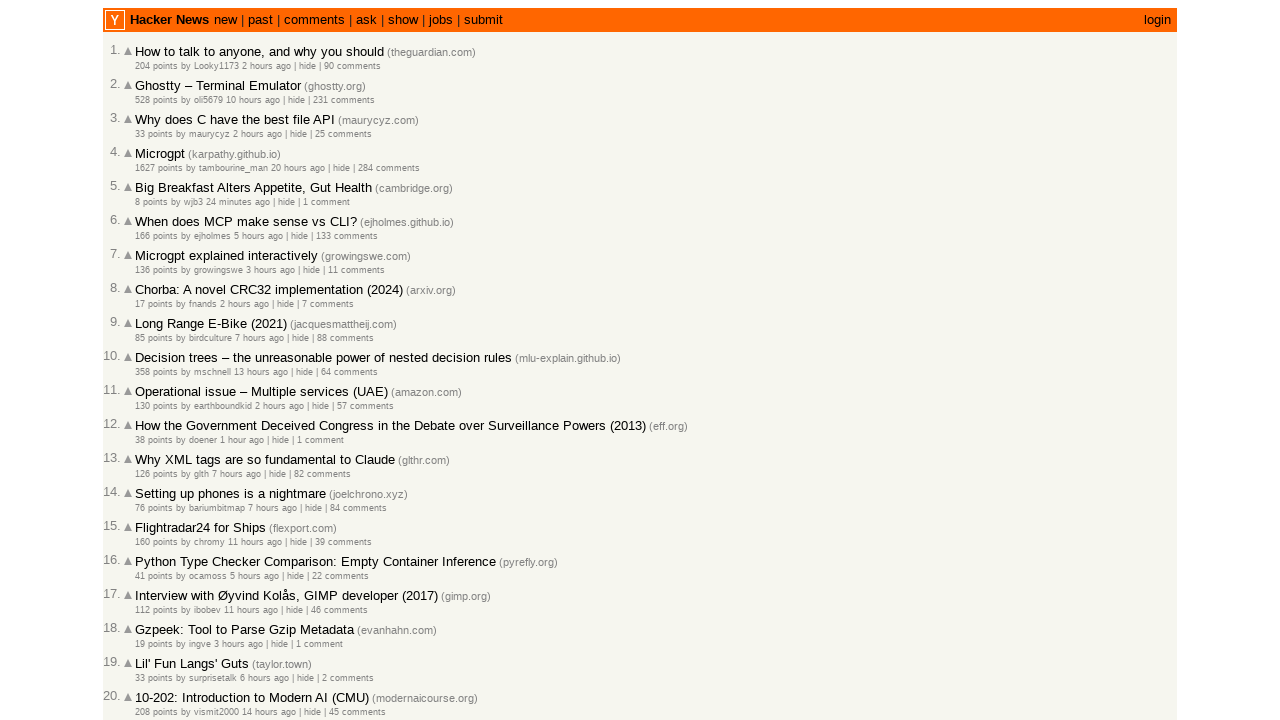

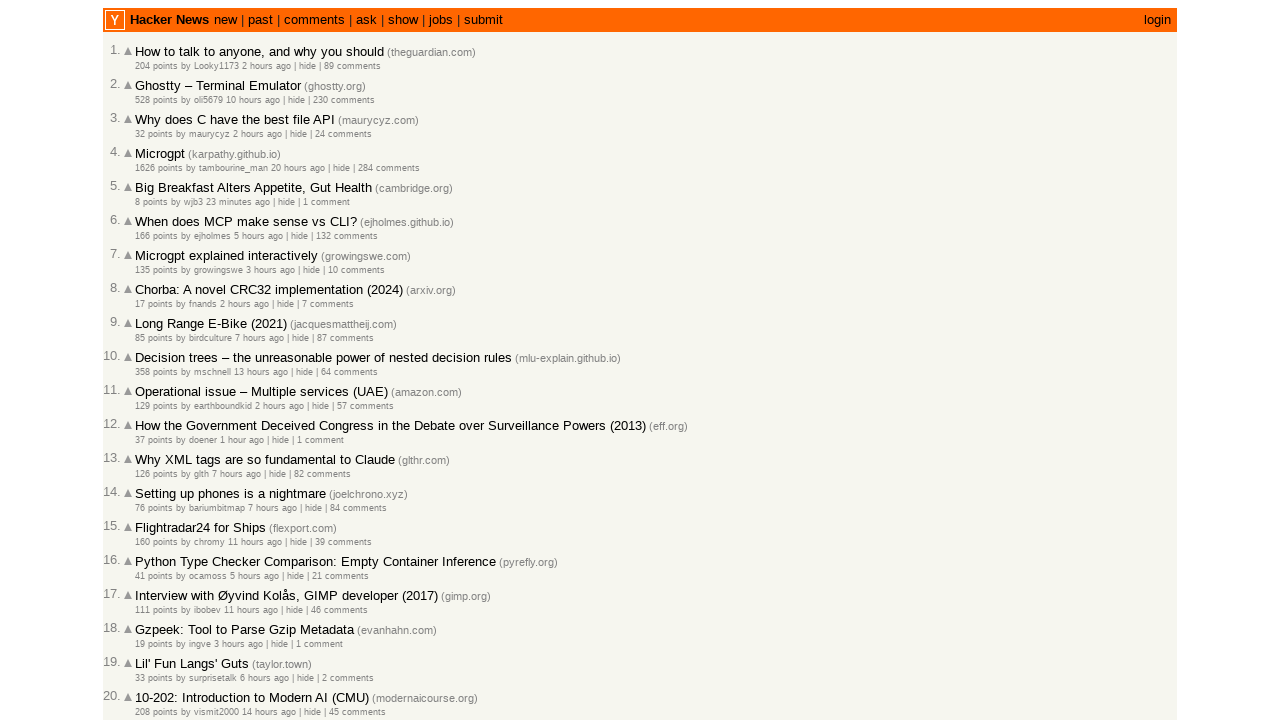